Tests alert and confirm dialog interactions by entering a name, triggering an alert, accepting it, then triggering a confirm dialog and dismissing it

Starting URL: https://rahulshettyacademy.com/AutomationPractice/

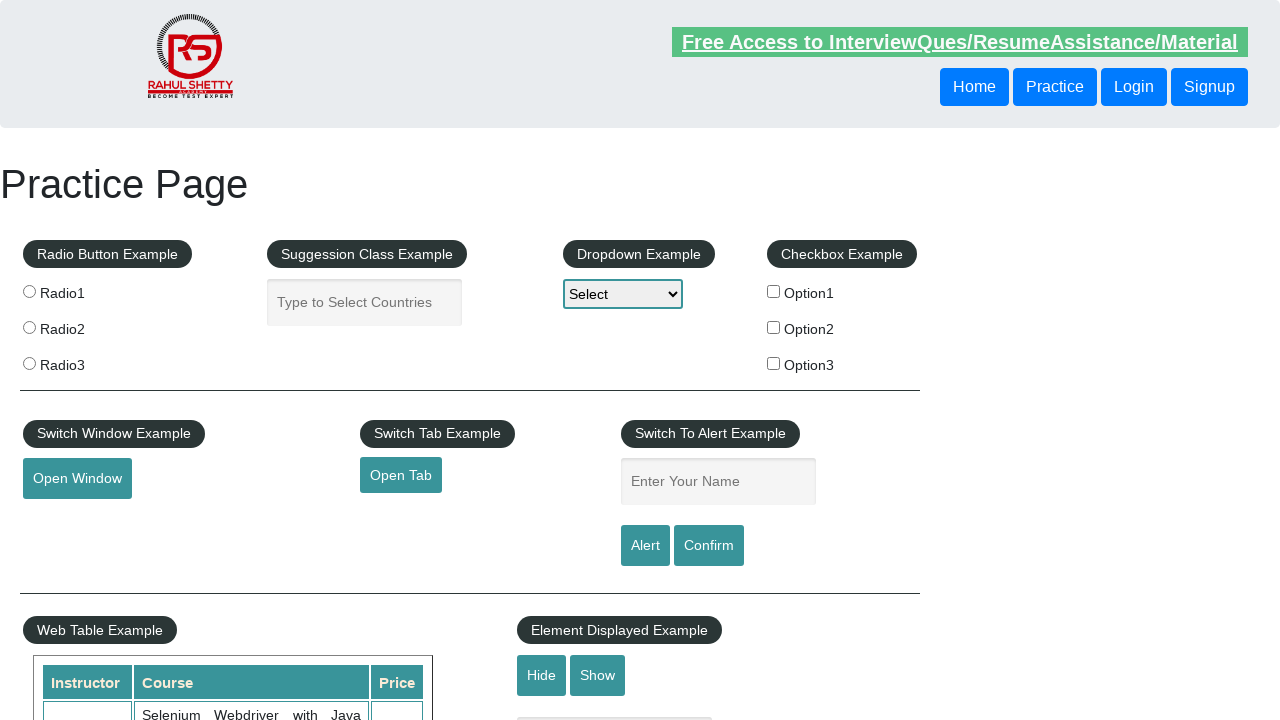

Filled name field with 'Rahul' on #name
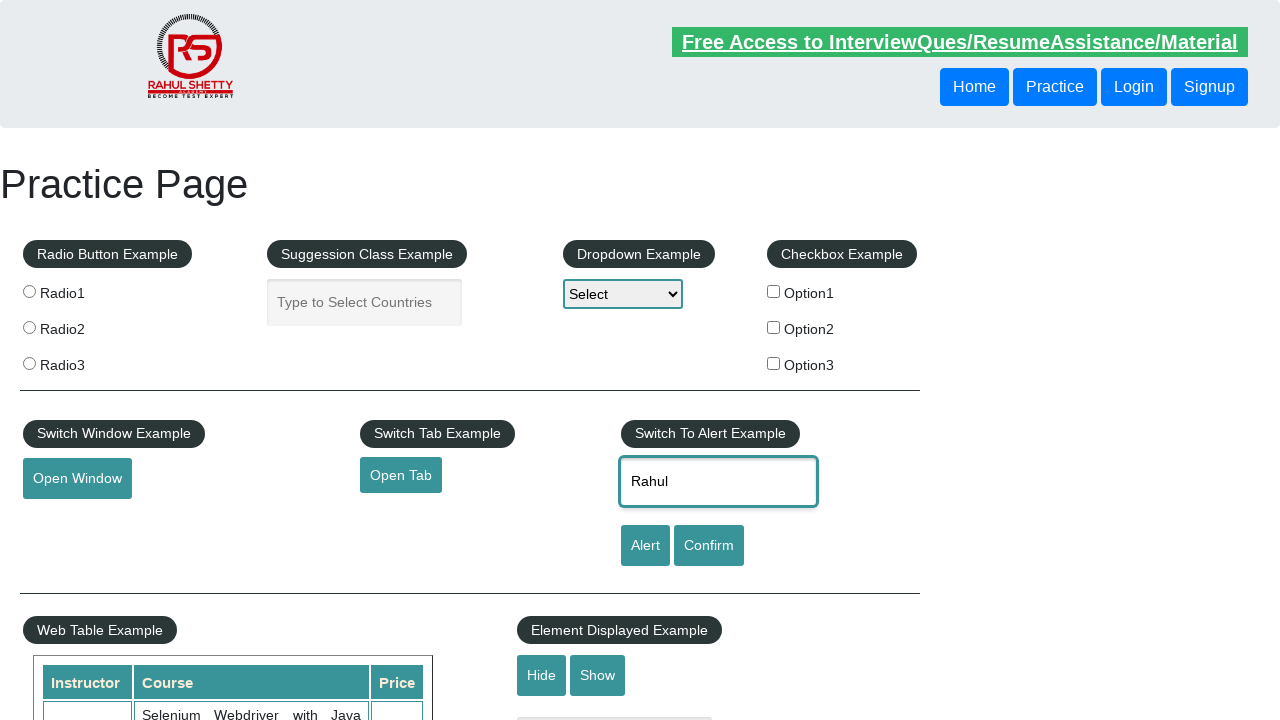

Clicked alert button to trigger alert dialog at (645, 546) on #alertbtn
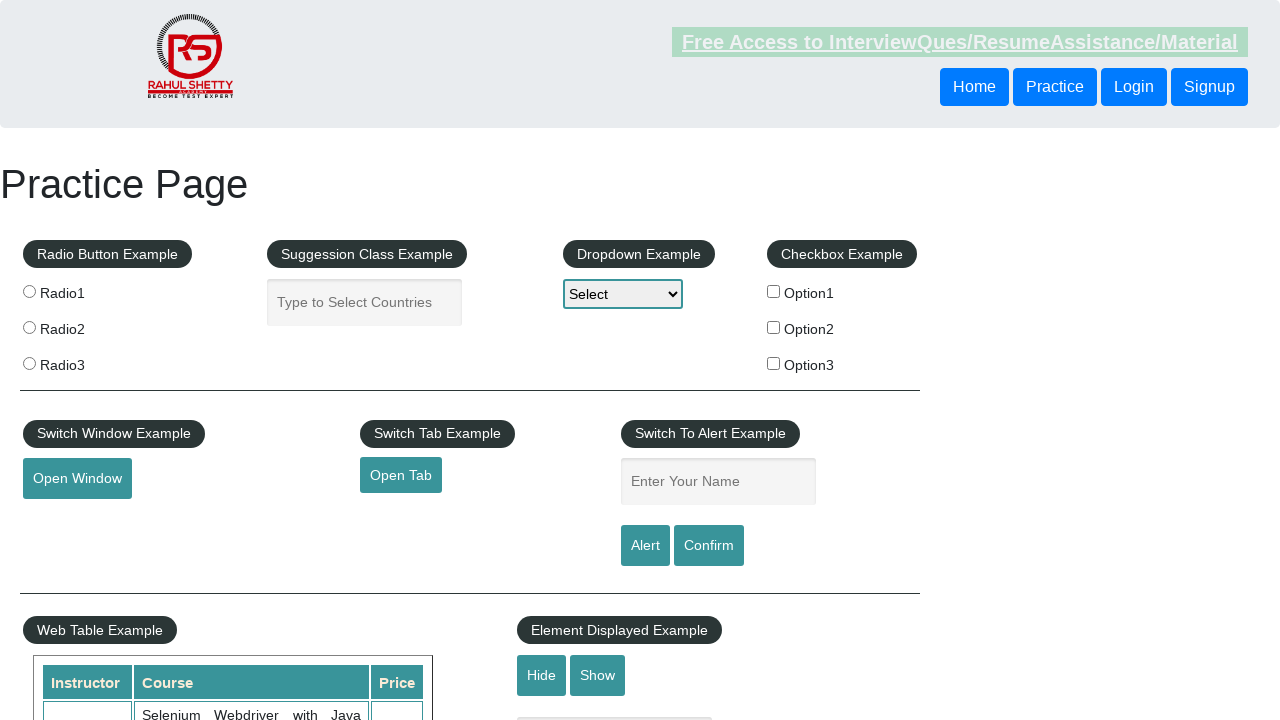

Accepted alert dialog
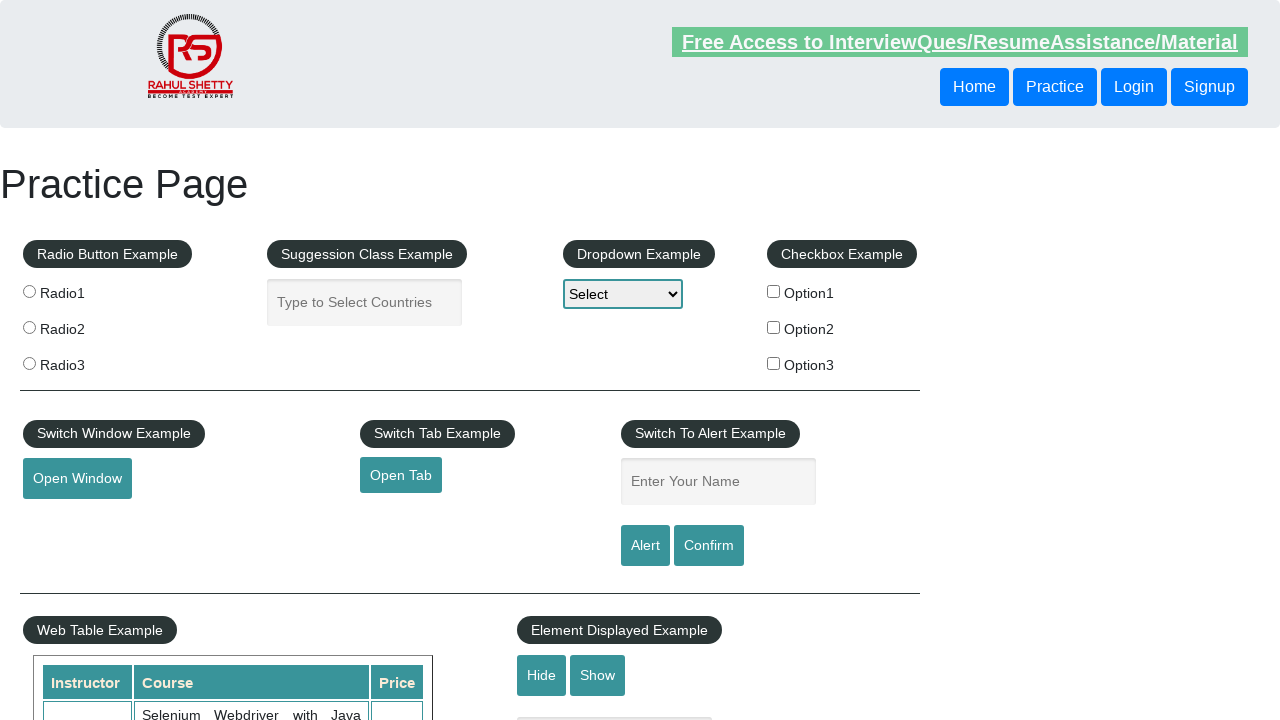

Clicked confirm button to trigger confirm dialog at (709, 546) on #confirmbtn
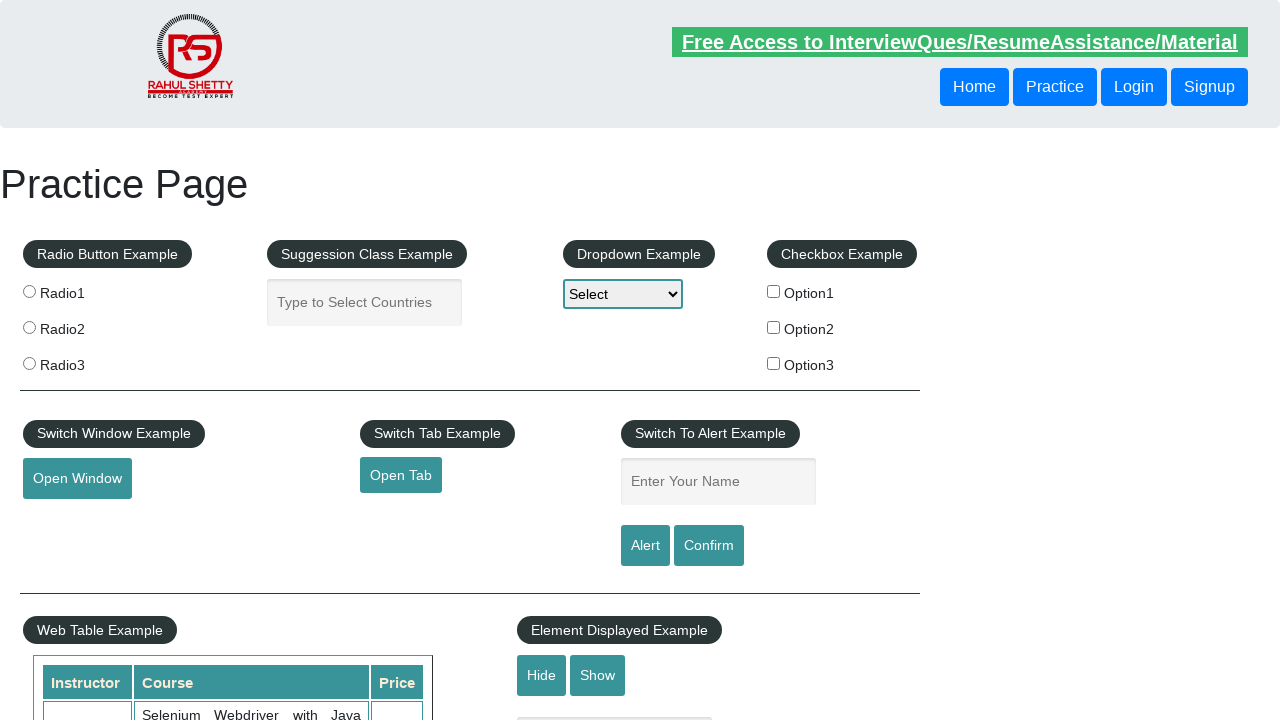

Dismissed confirm dialog
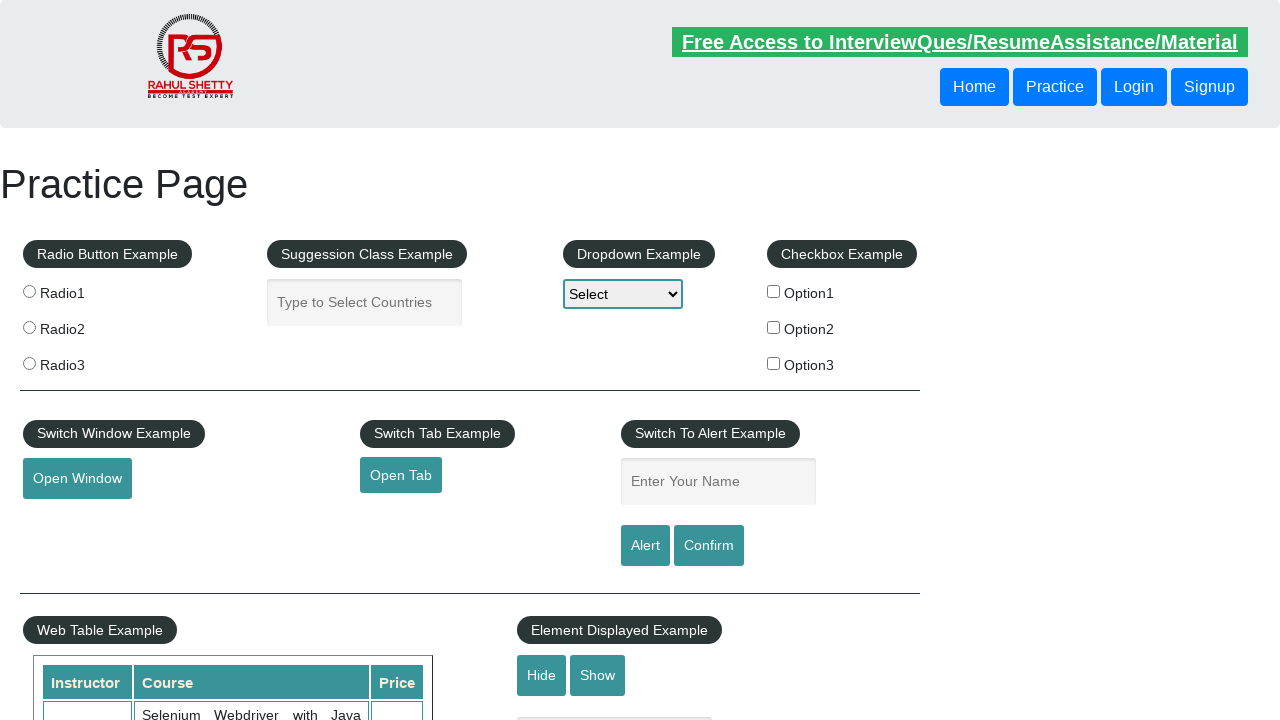

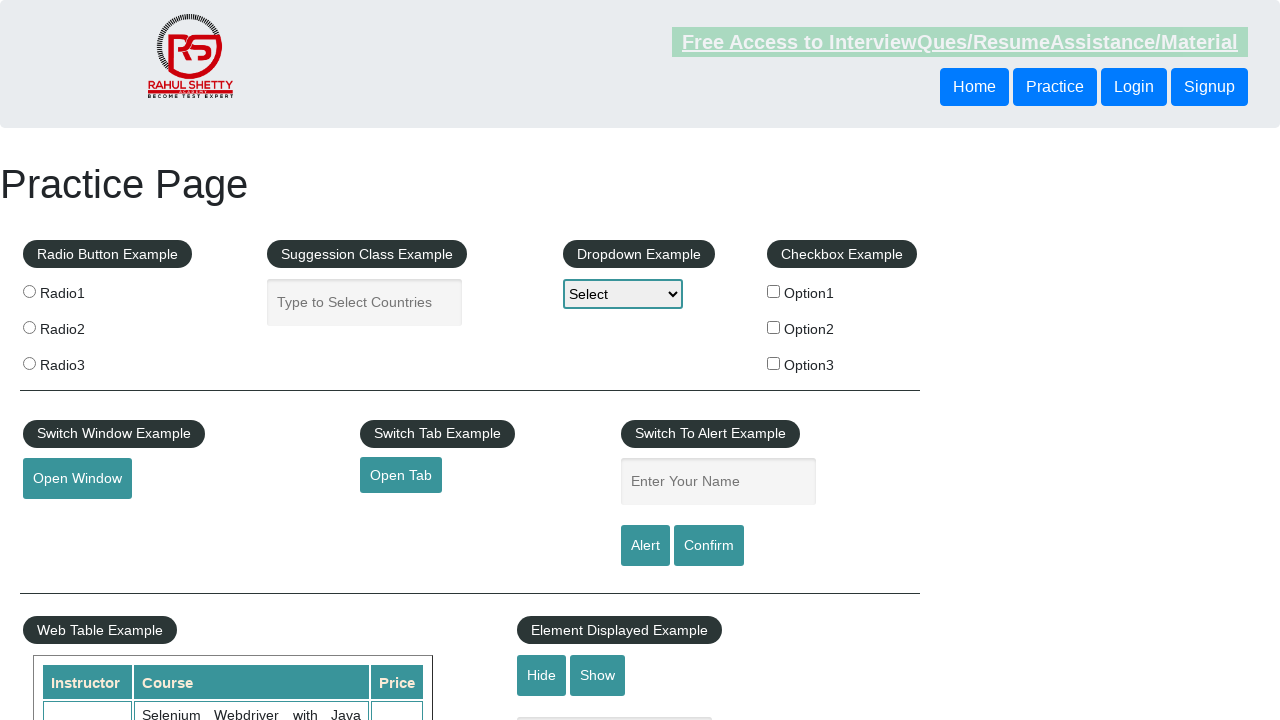